Tests adding todo items by filling the input field and pressing Enter, then verifying the items appear in the list

Starting URL: https://demo.playwright.dev/todomvc

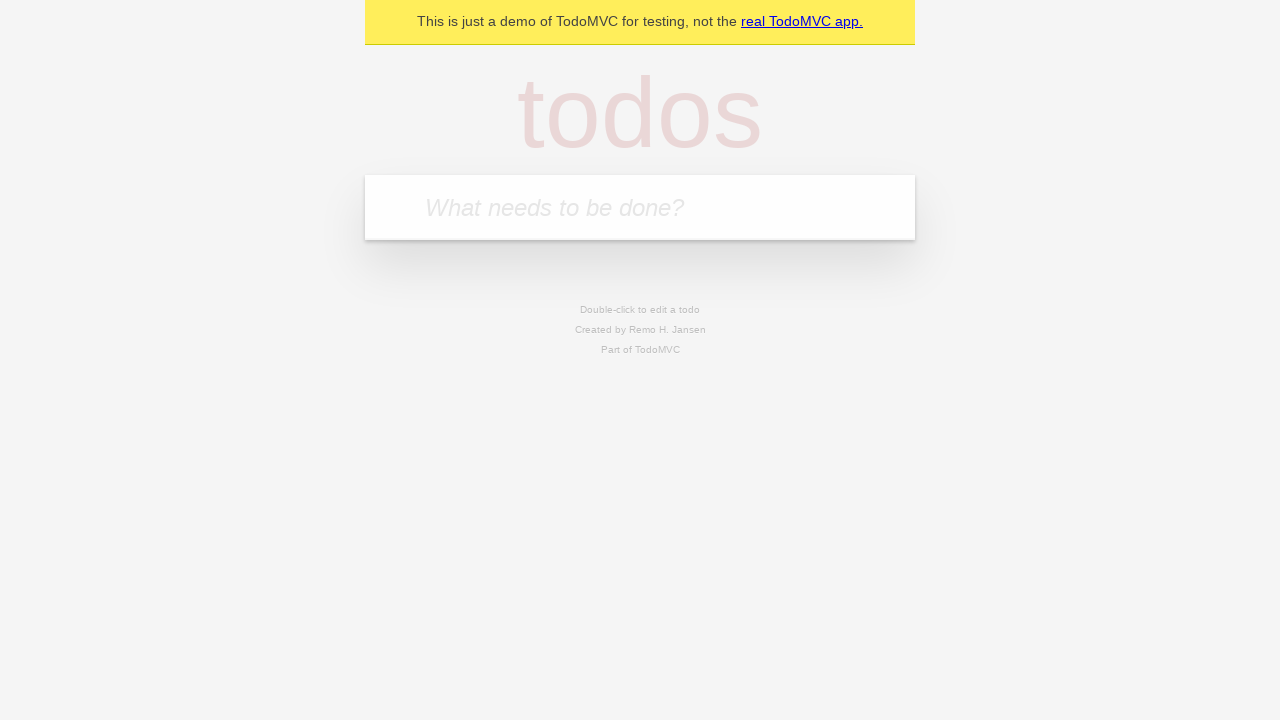

Filled input field with first todo item 'buy some cheese' on internal:attr=[placeholder="What needs to be done?"i]
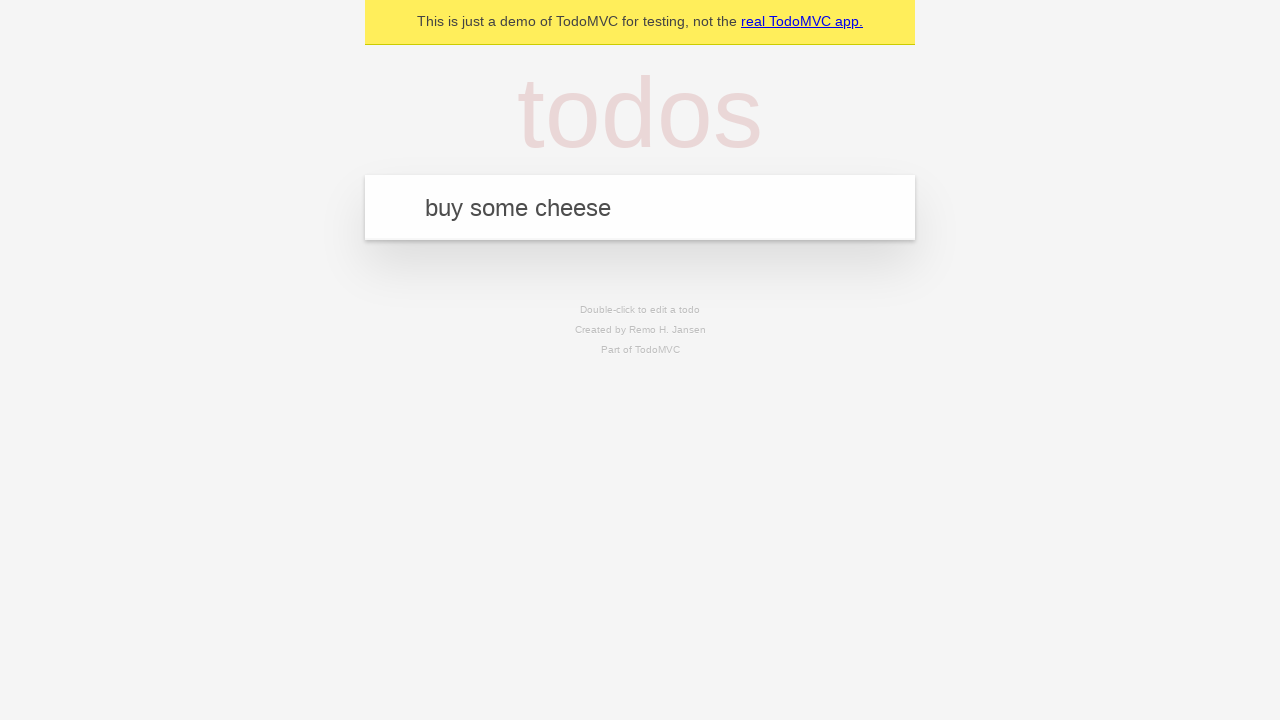

Pressed Enter to add first todo item on internal:attr=[placeholder="What needs to be done?"i]
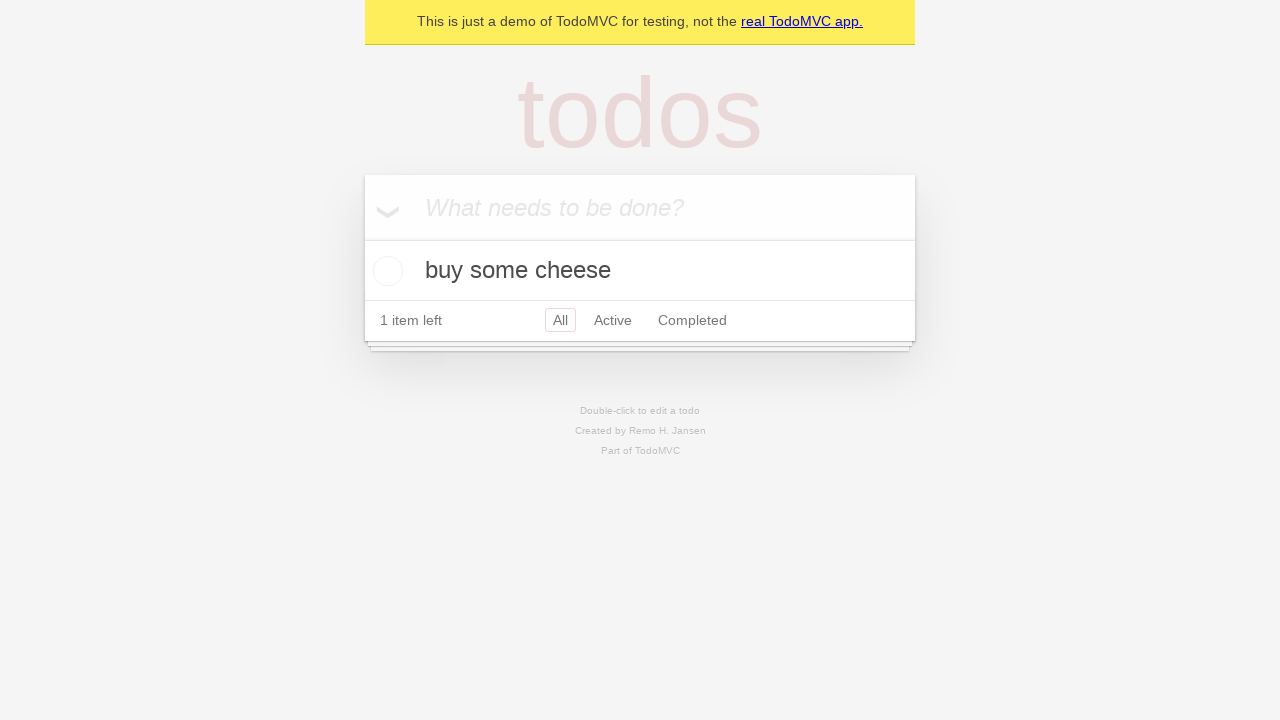

First todo item appeared in the list
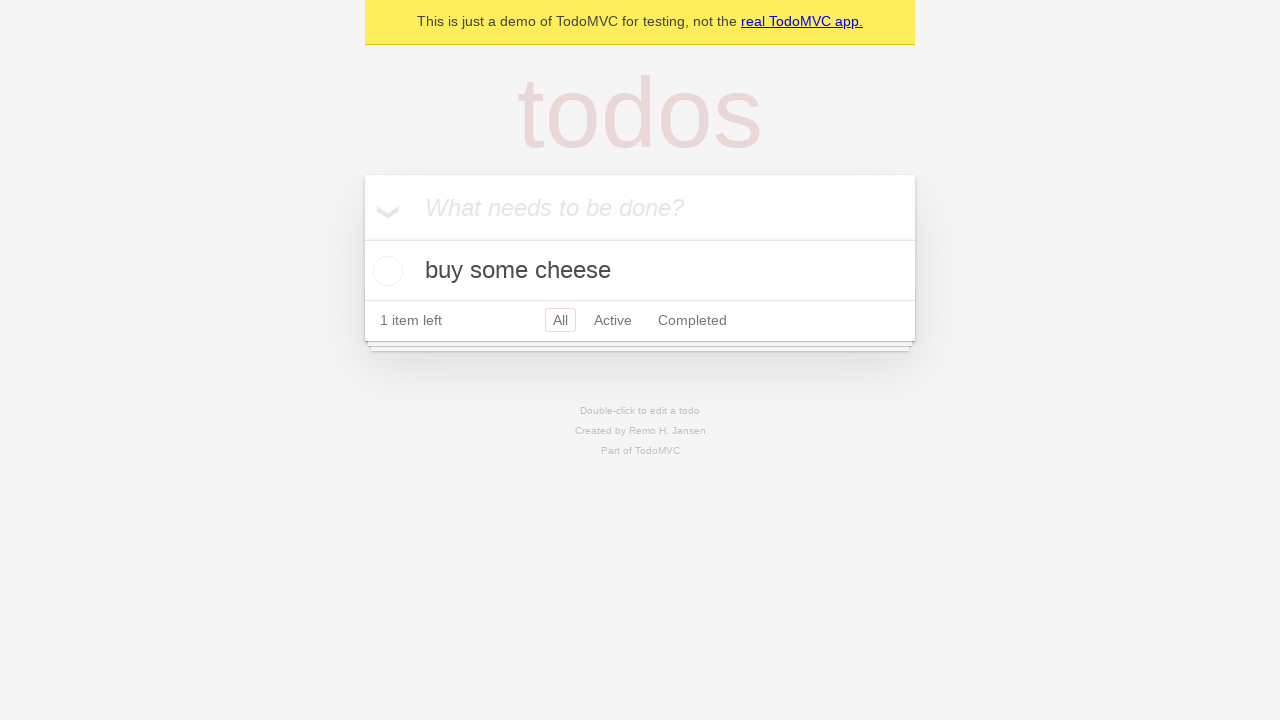

Filled input field with second todo item 'feed the cat' on internal:attr=[placeholder="What needs to be done?"i]
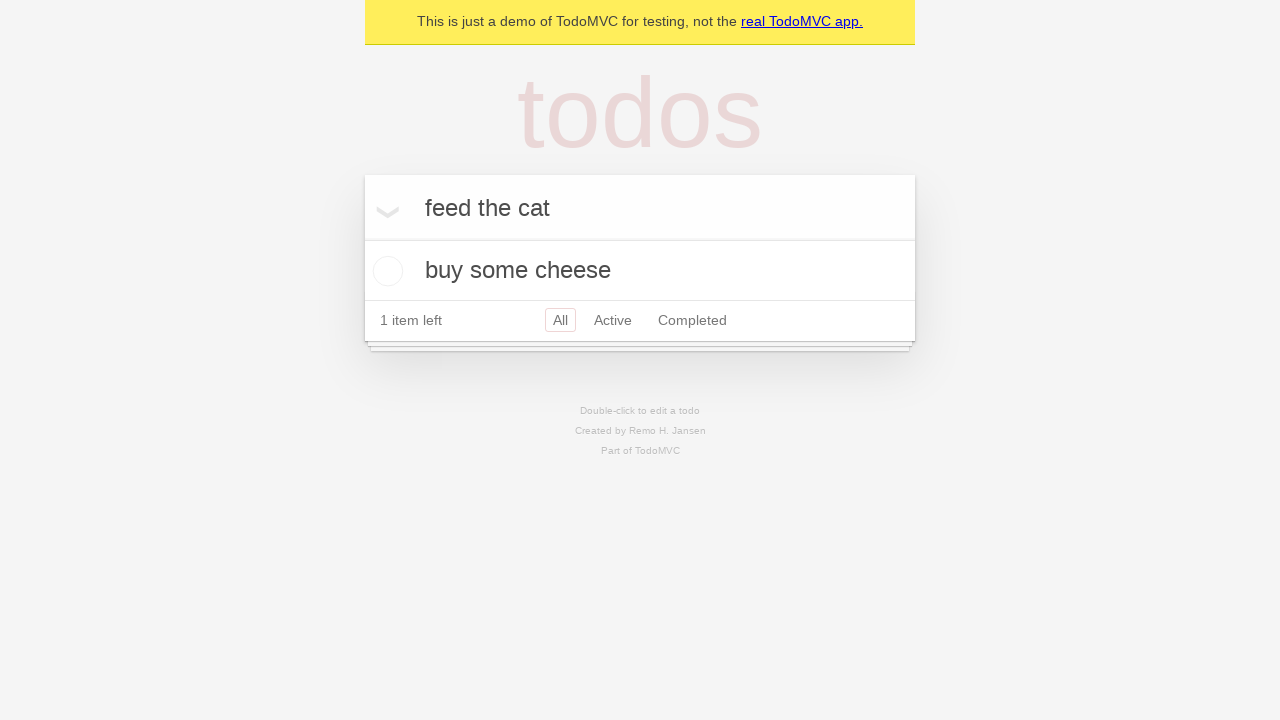

Pressed Enter to add second todo item on internal:attr=[placeholder="What needs to be done?"i]
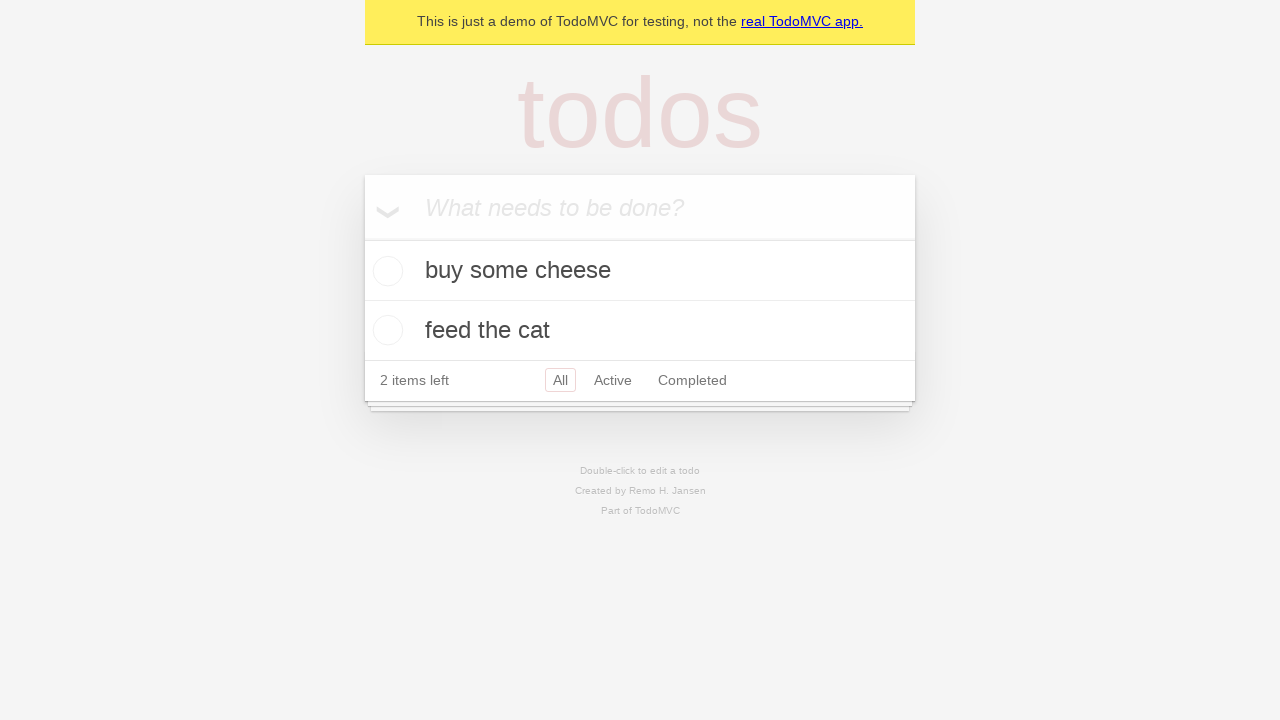

Second todo item appeared in the list
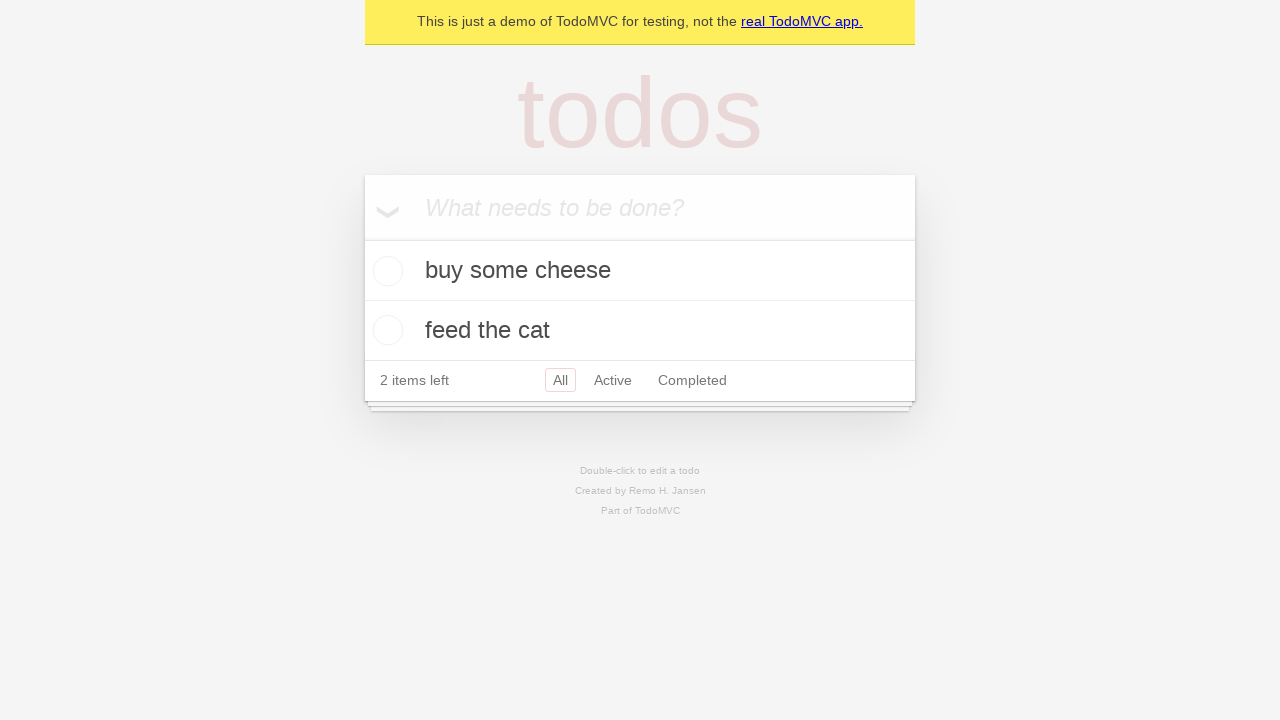

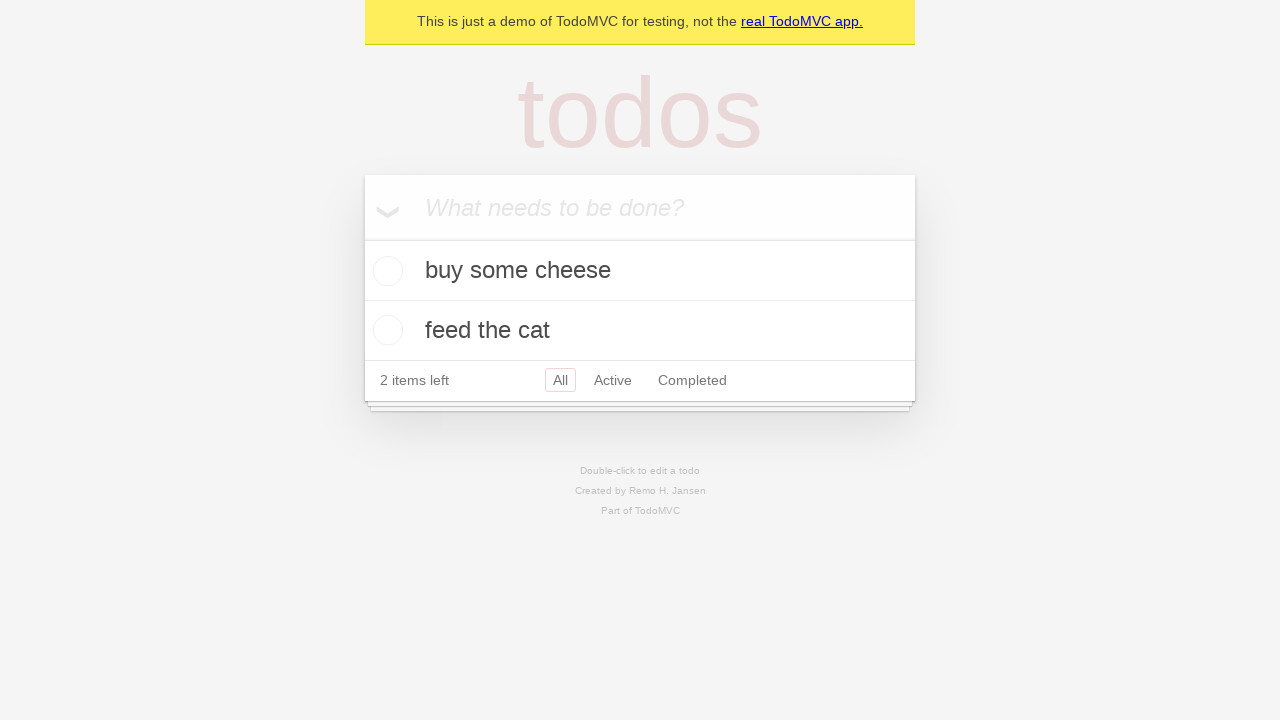